Tests JavaScript prompt dialog handling by clicking a button that triggers a prompt, accepting it with a custom value "Mahesh", and verifying the entered value is displayed on the page.

Starting URL: https://www.letcode.in/alert

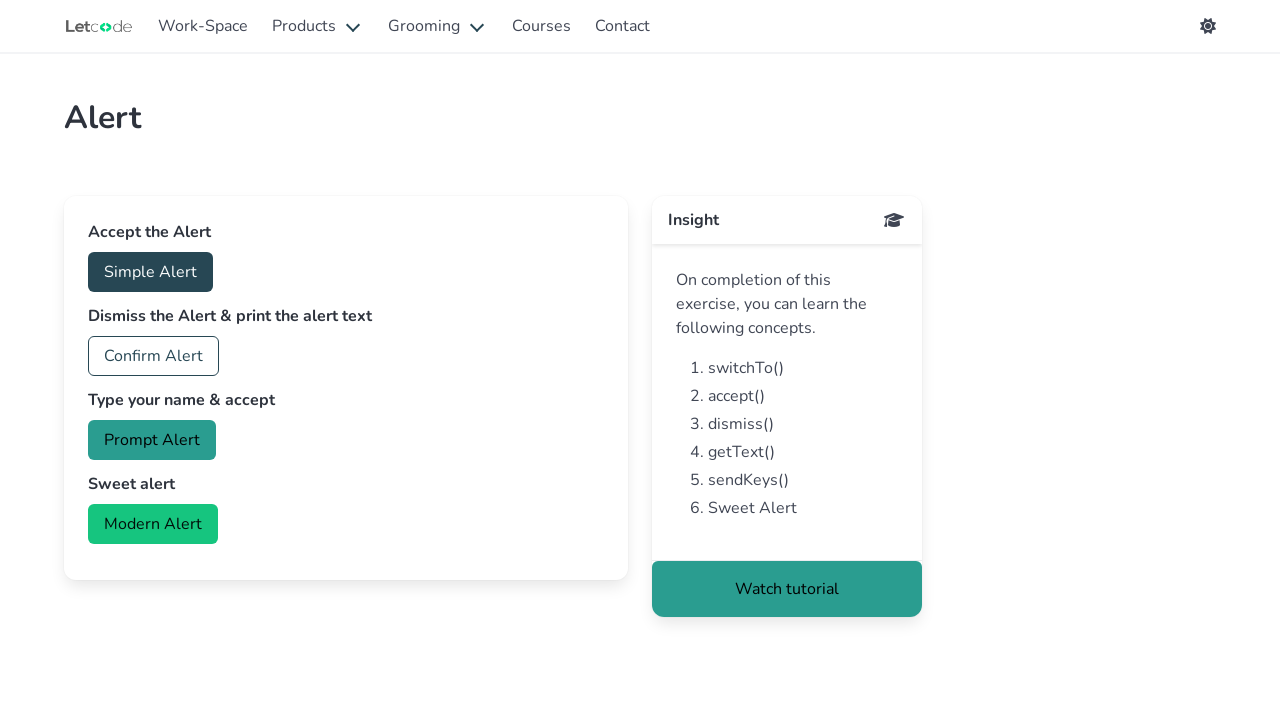

Set up dialog handler to accept prompt with value 'Mahesh'
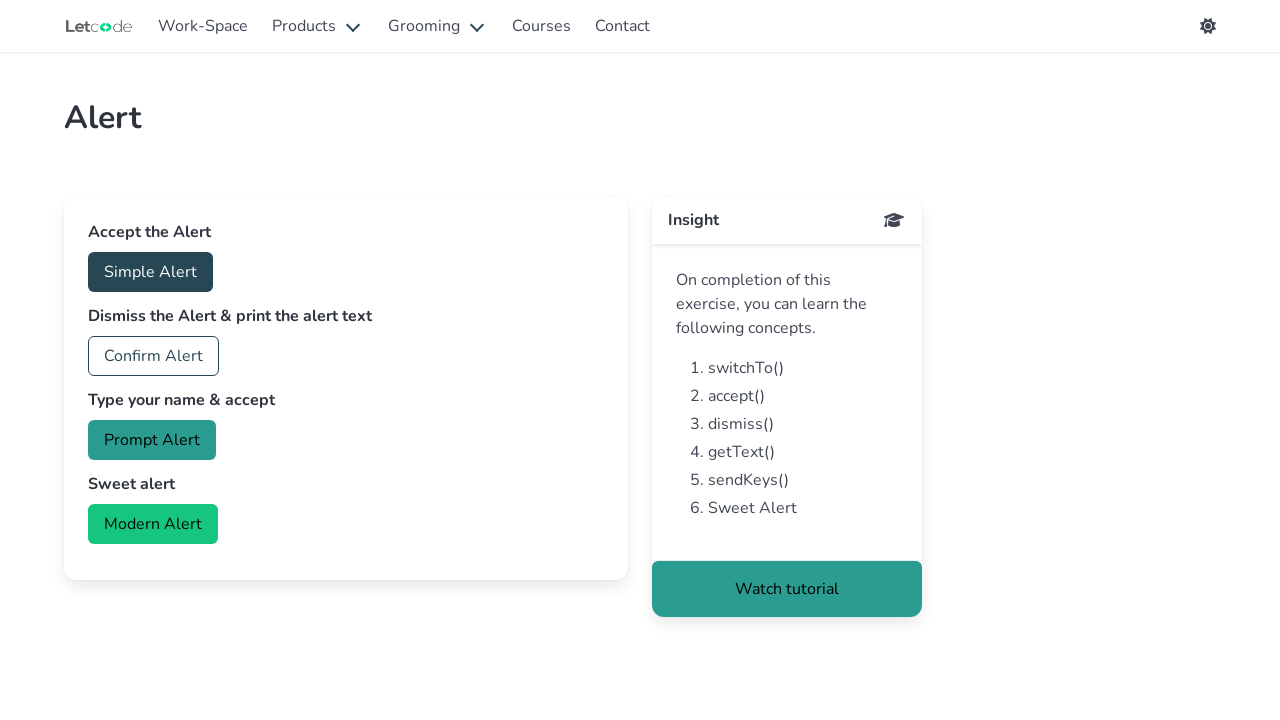

Clicked prompt button to trigger dialog at (152, 440) on #prompt
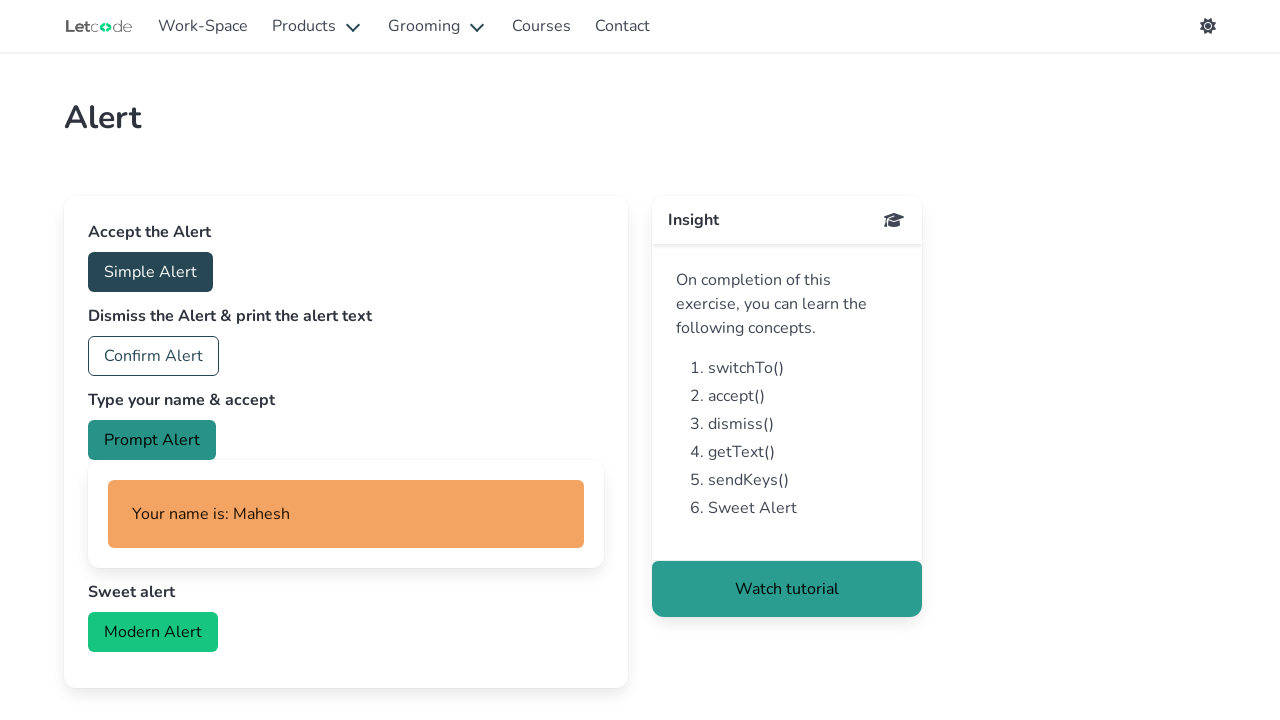

Retrieved displayed value: 'Your name is: Mahesh'
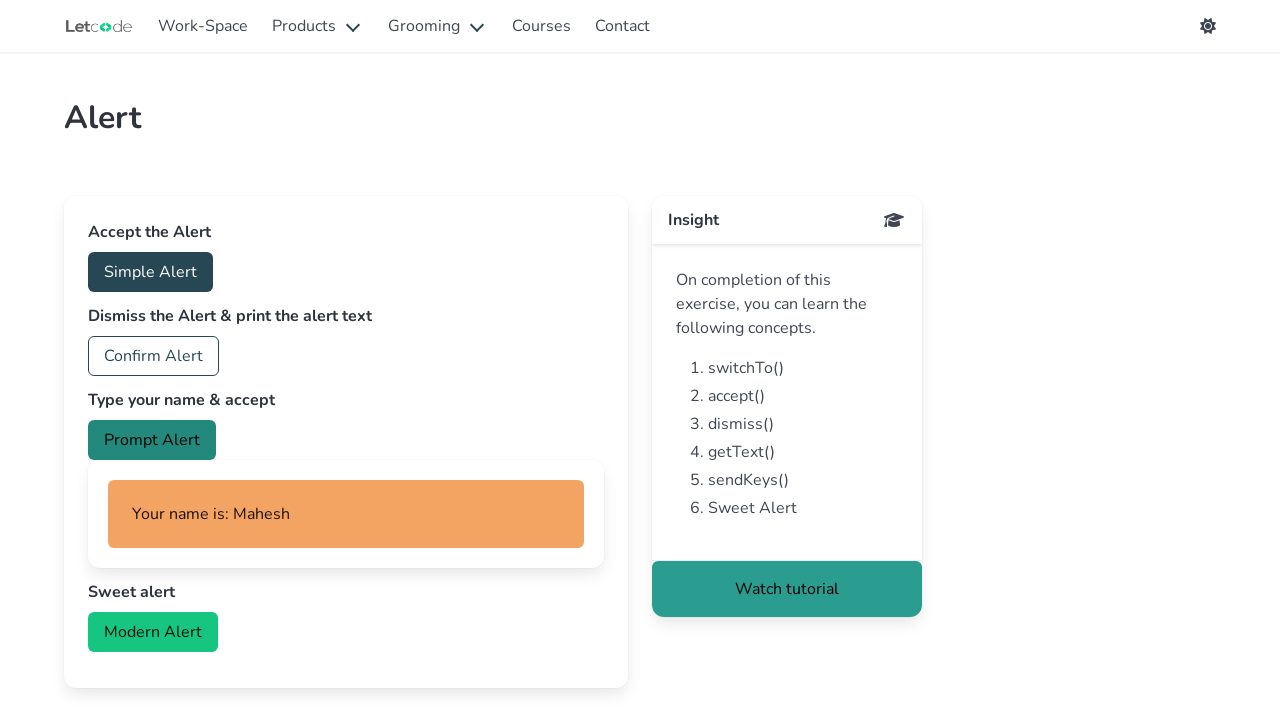

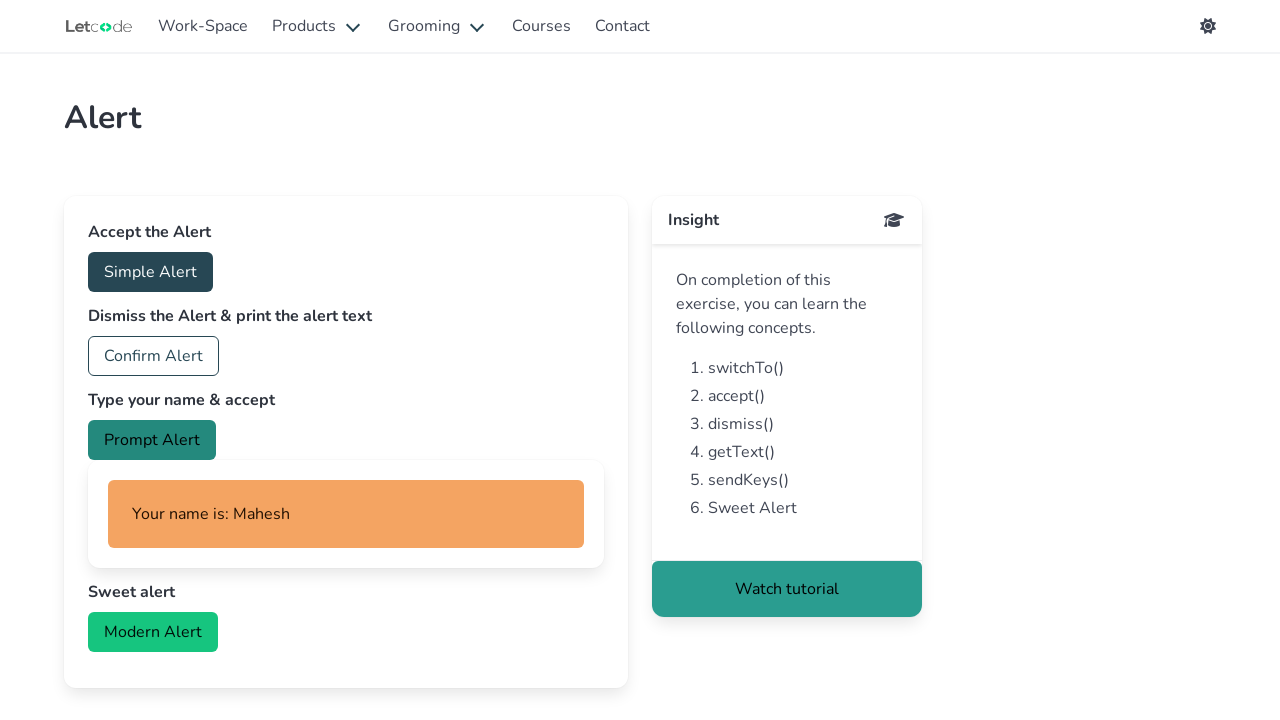